Checks and lists all options in a dropdown selector on the page

Starting URL: http://bjjs.zjw.beijing.gov.cn/eportal/ui?pageId=314443

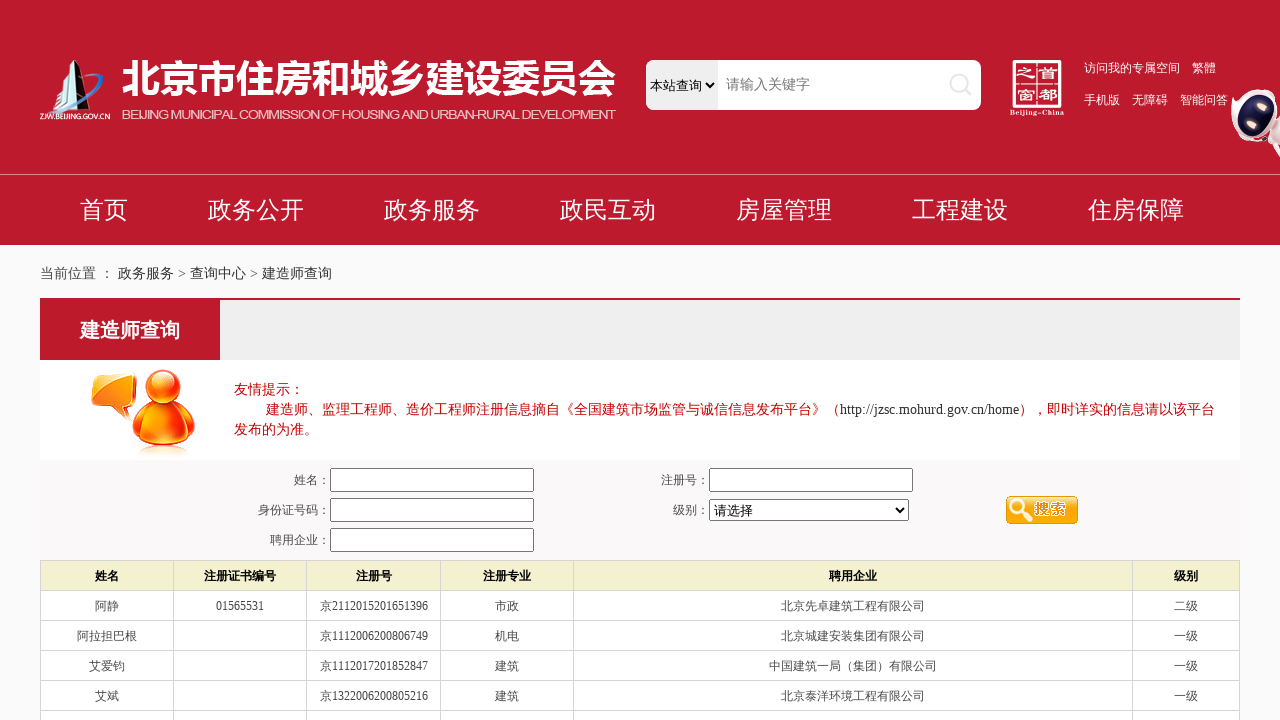

Navigated to the dropdown selector page
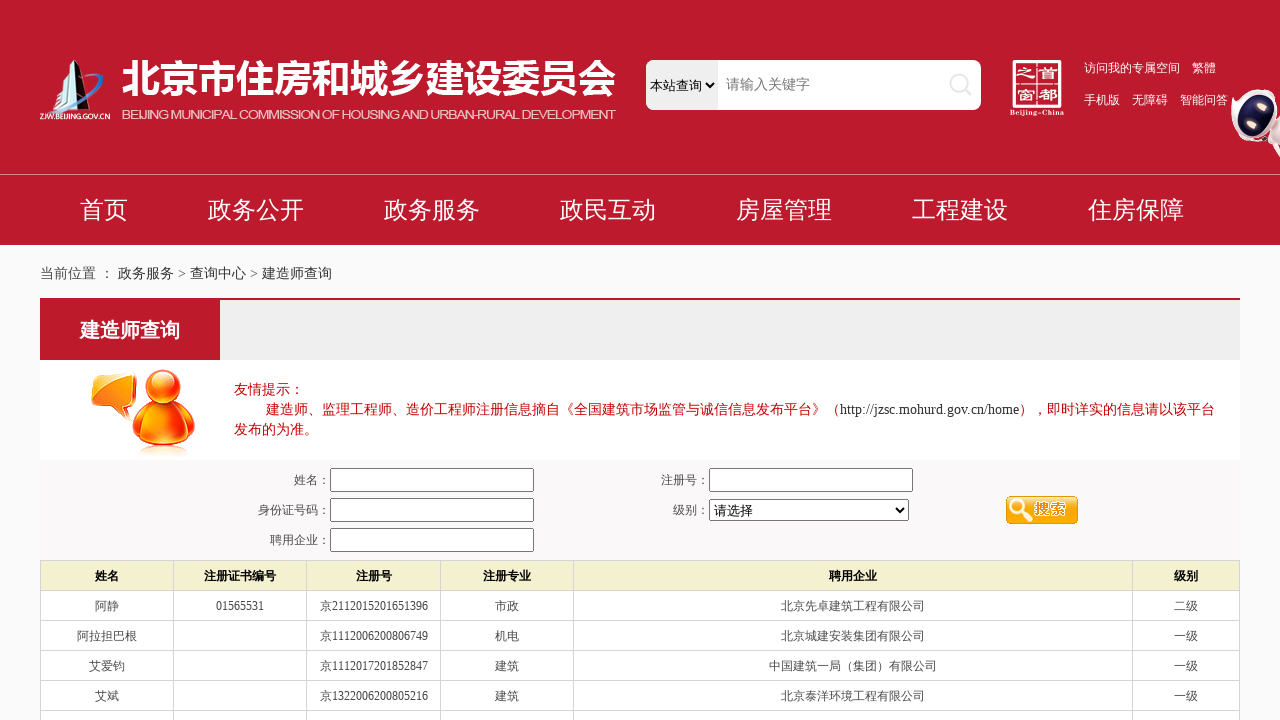

Located the dropdown selector element with ID 'filter_EQUAL_级别'
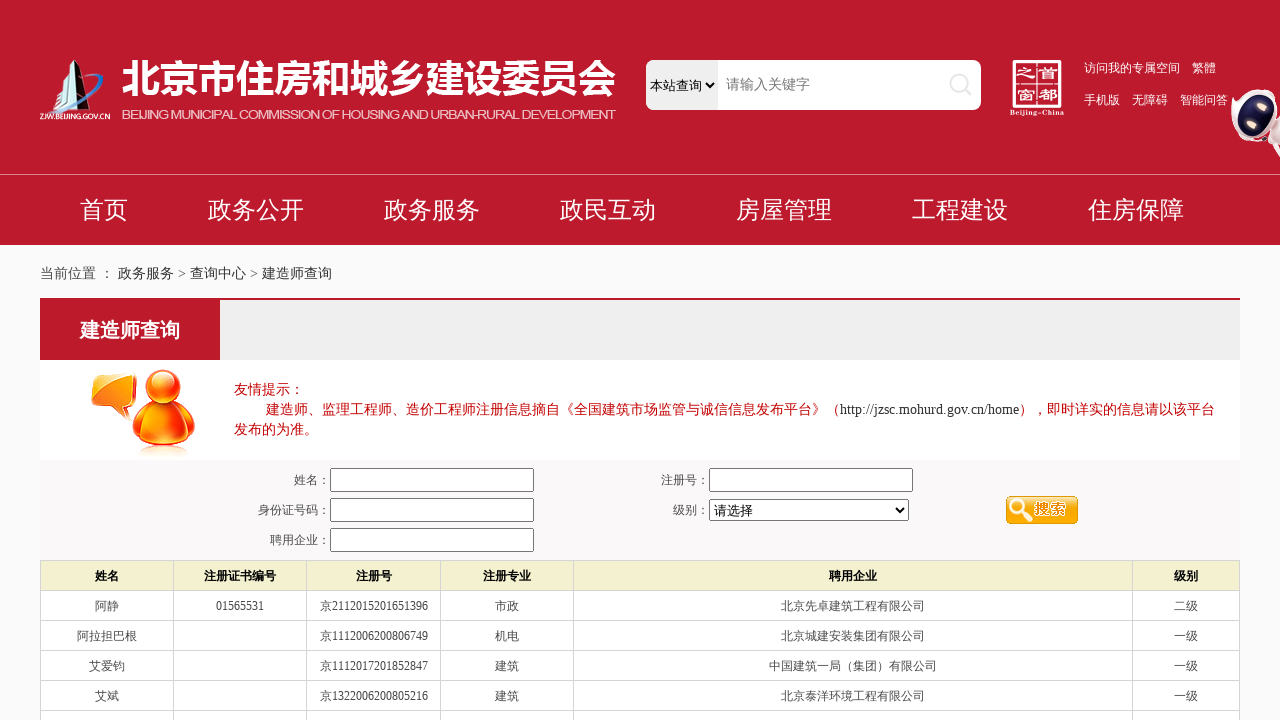

Retrieved all options from the dropdown selector
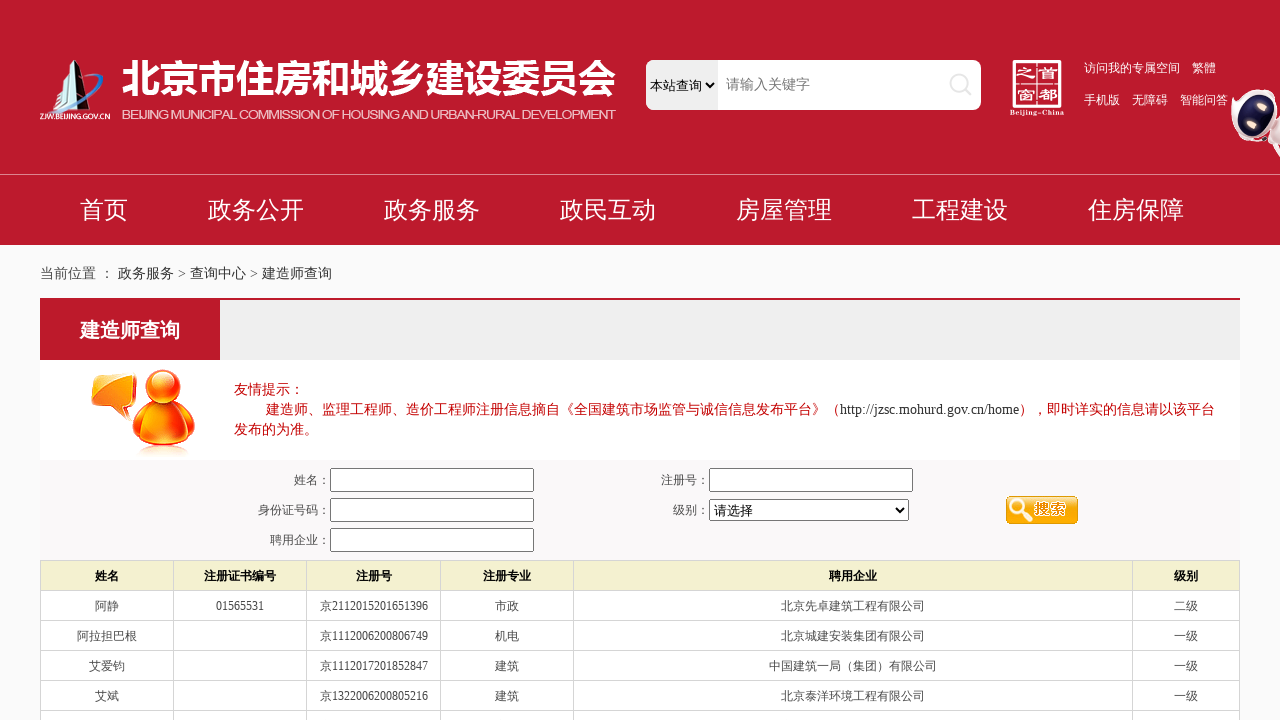

Found dropdown option: 请选择
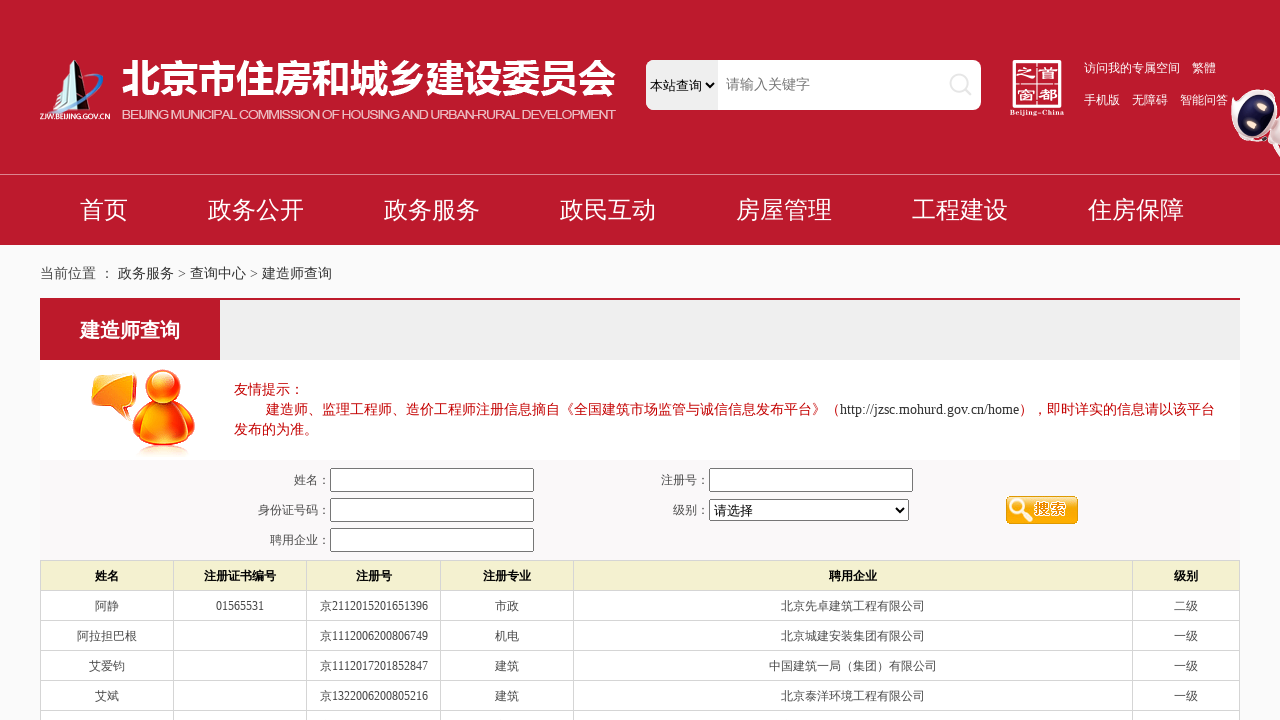

Found dropdown option: 一级
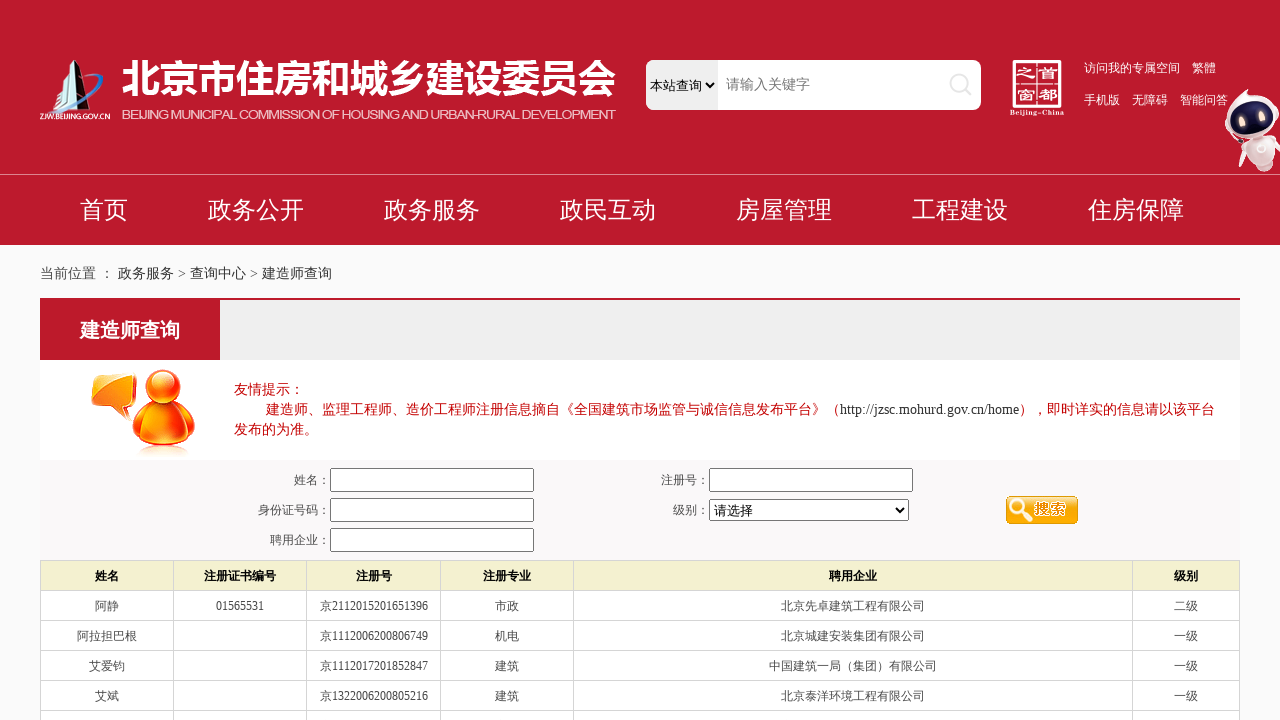

Found dropdown option: 二级
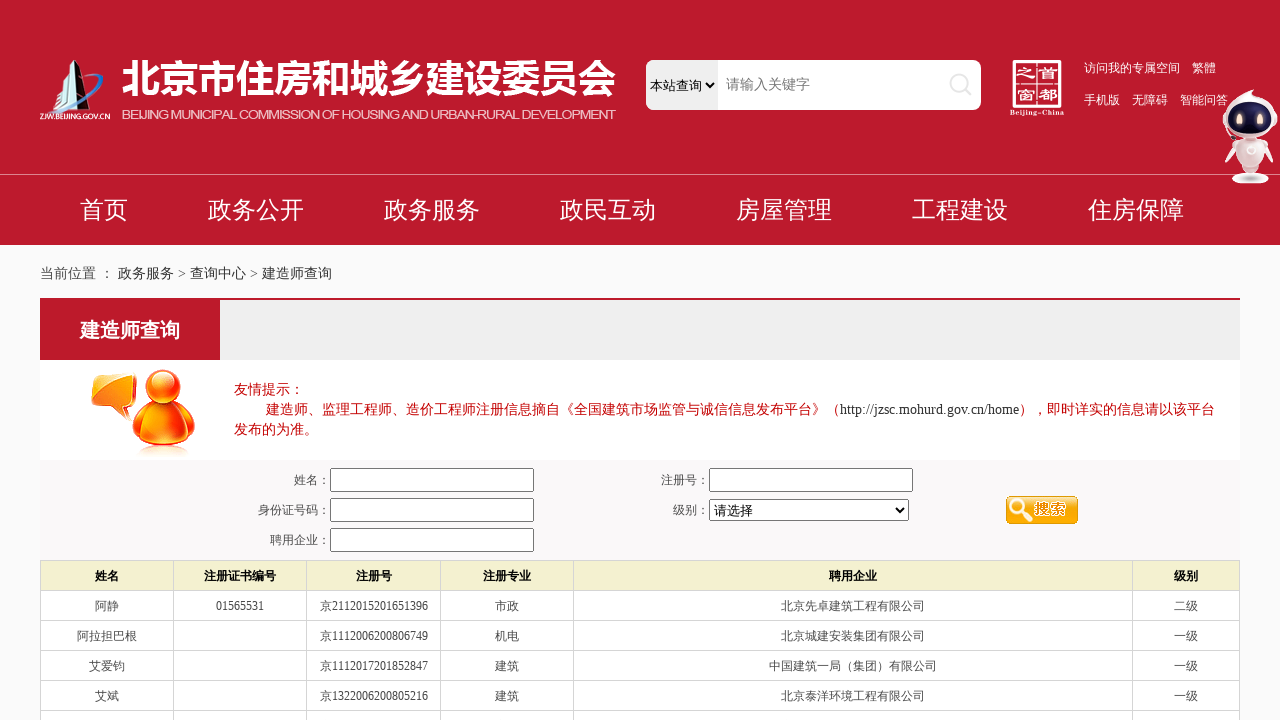

Found dropdown option: 一级临时
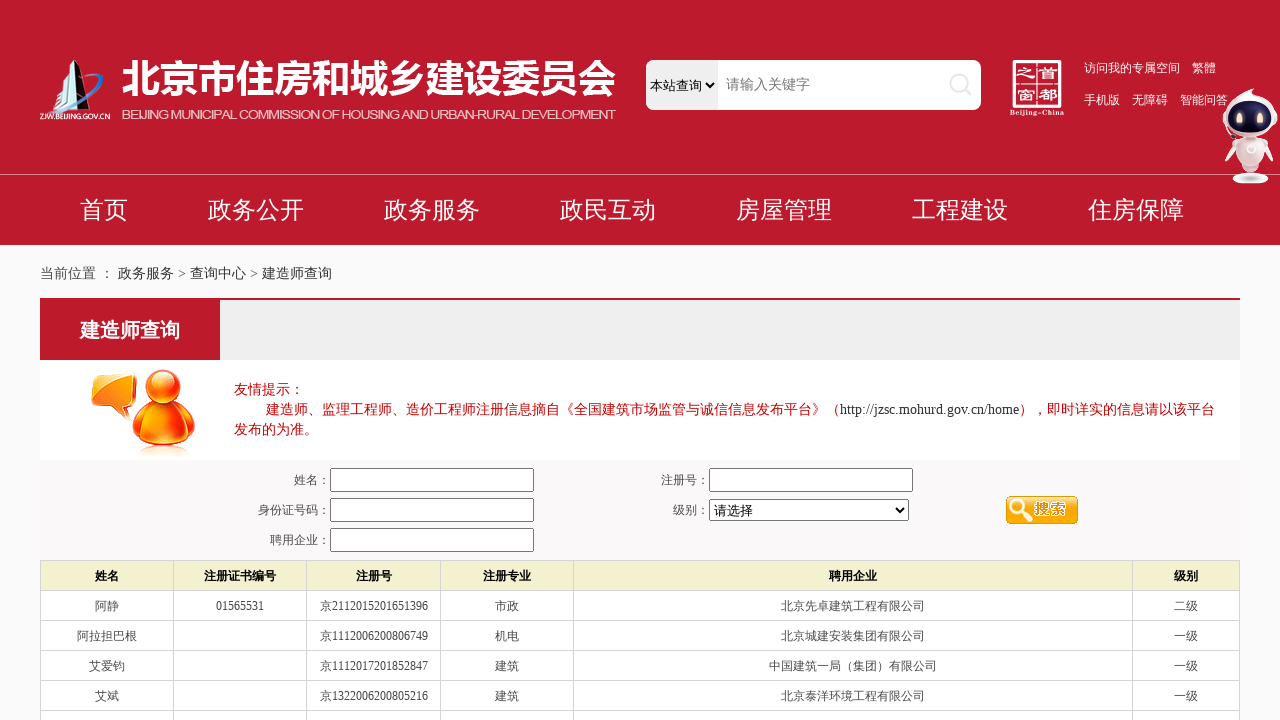

Found dropdown option: 二级临时
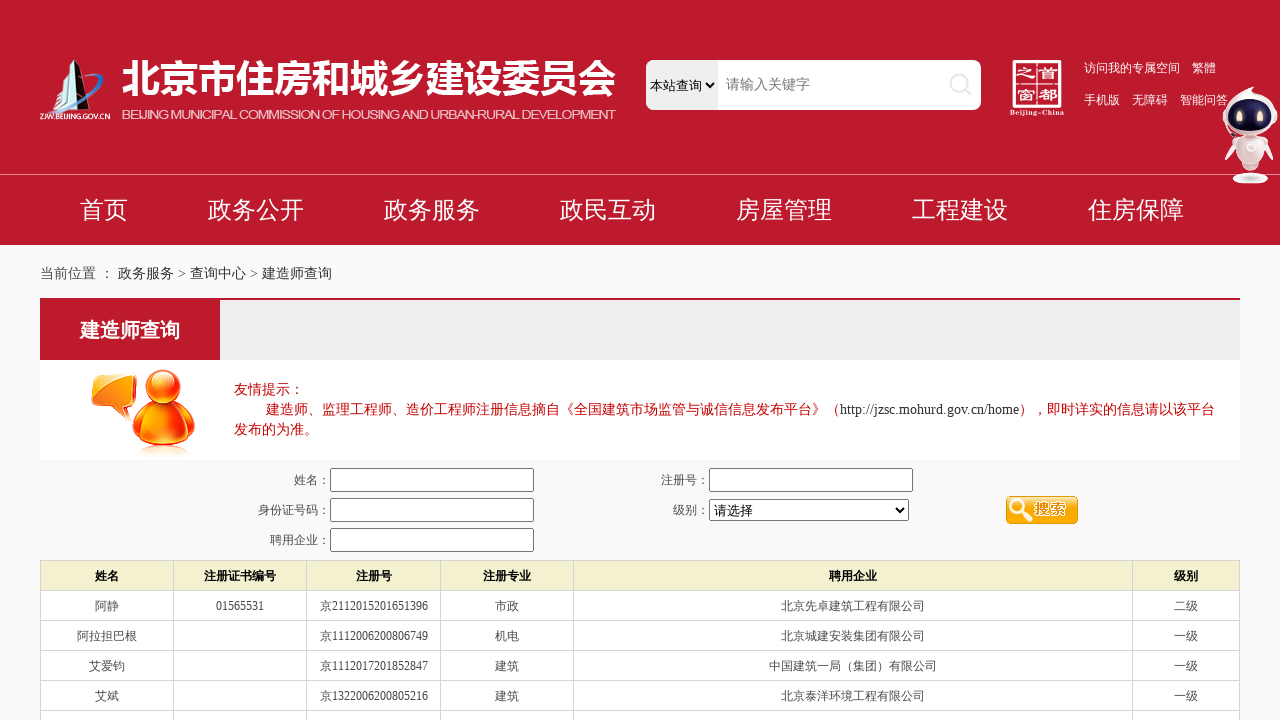

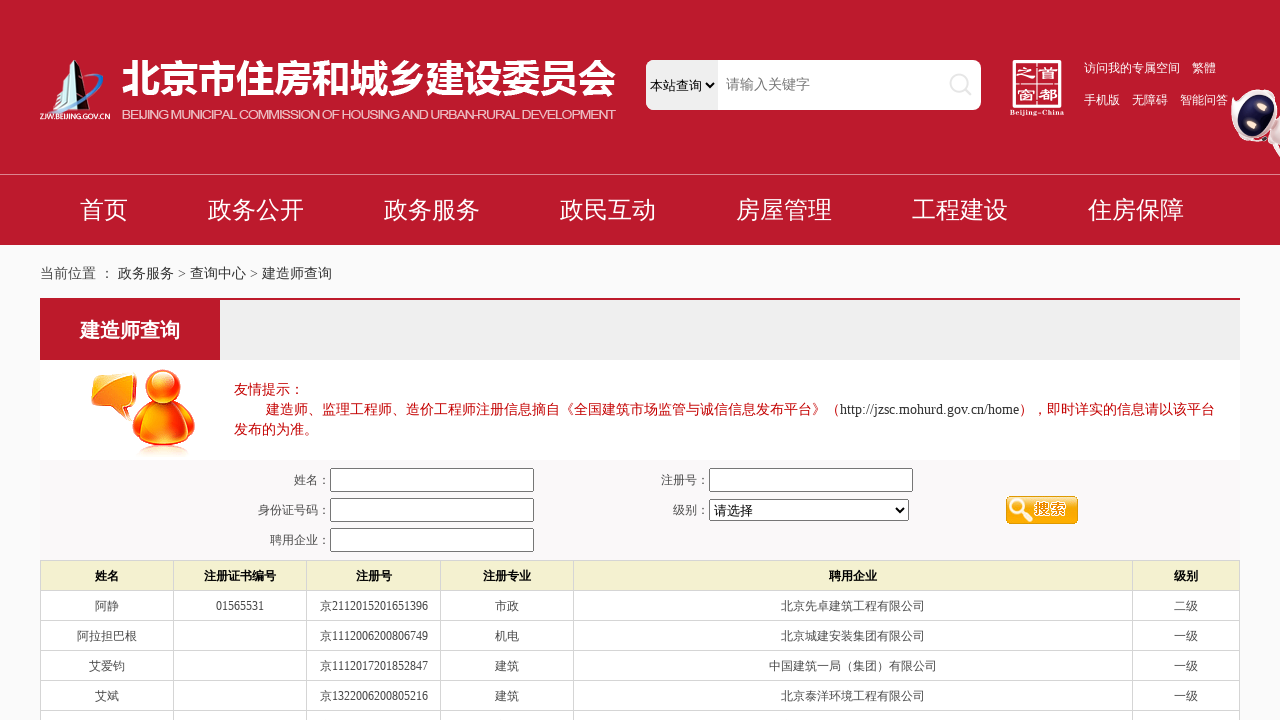